Tests page scrolling functionality and verifies that a pricing table with data is displayed on the automation practice page

Starting URL: https://rahulshettyacademy.com/AutomationPractice/

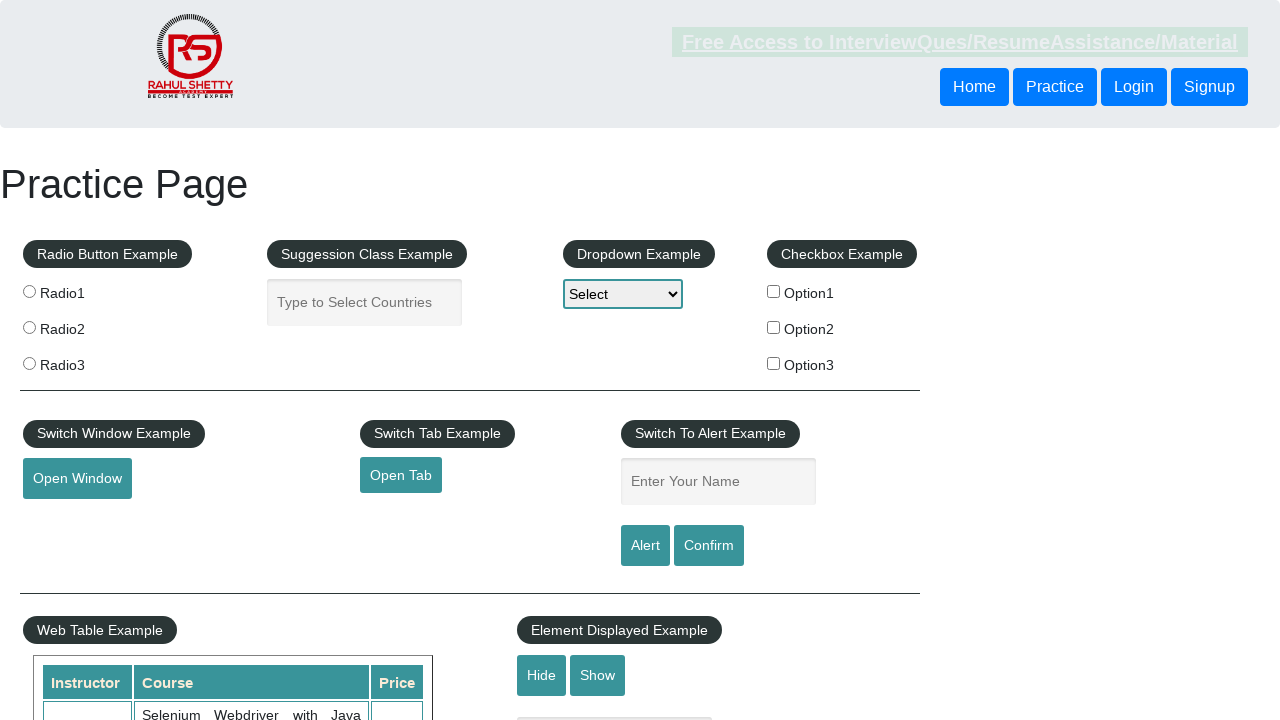

Scrolled down the page by 600 pixels
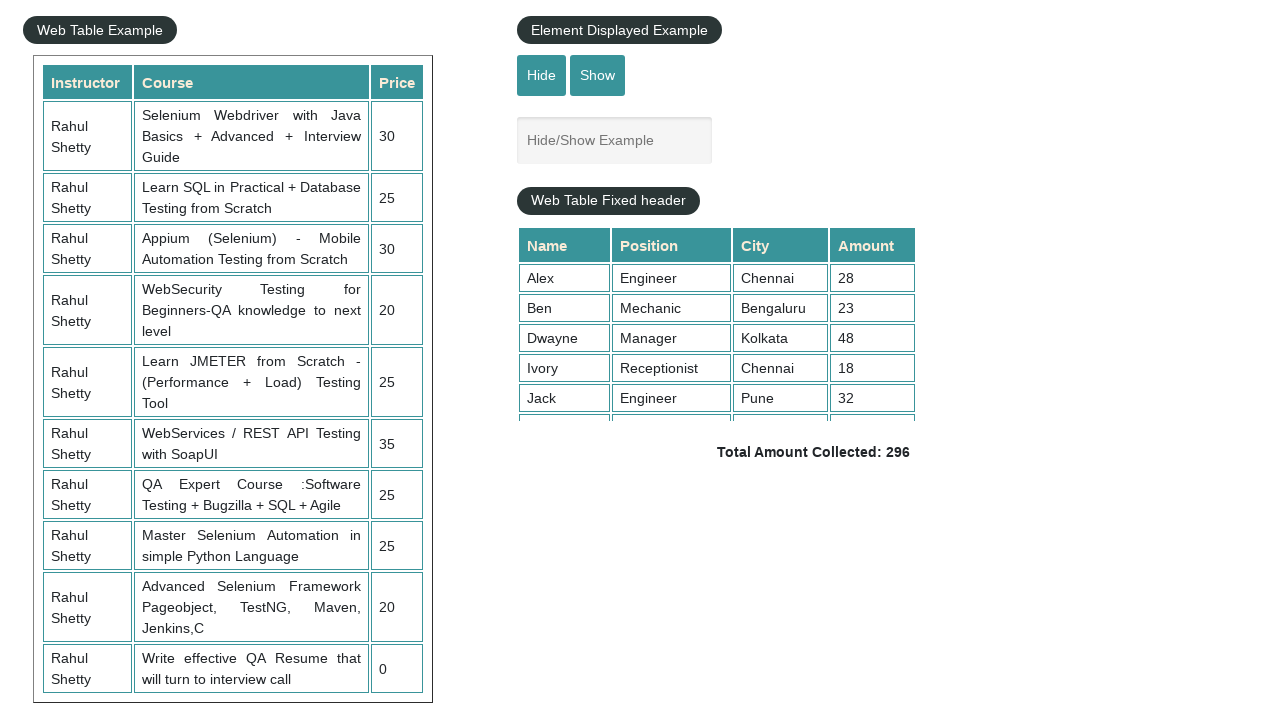

Pricing table with data is now visible
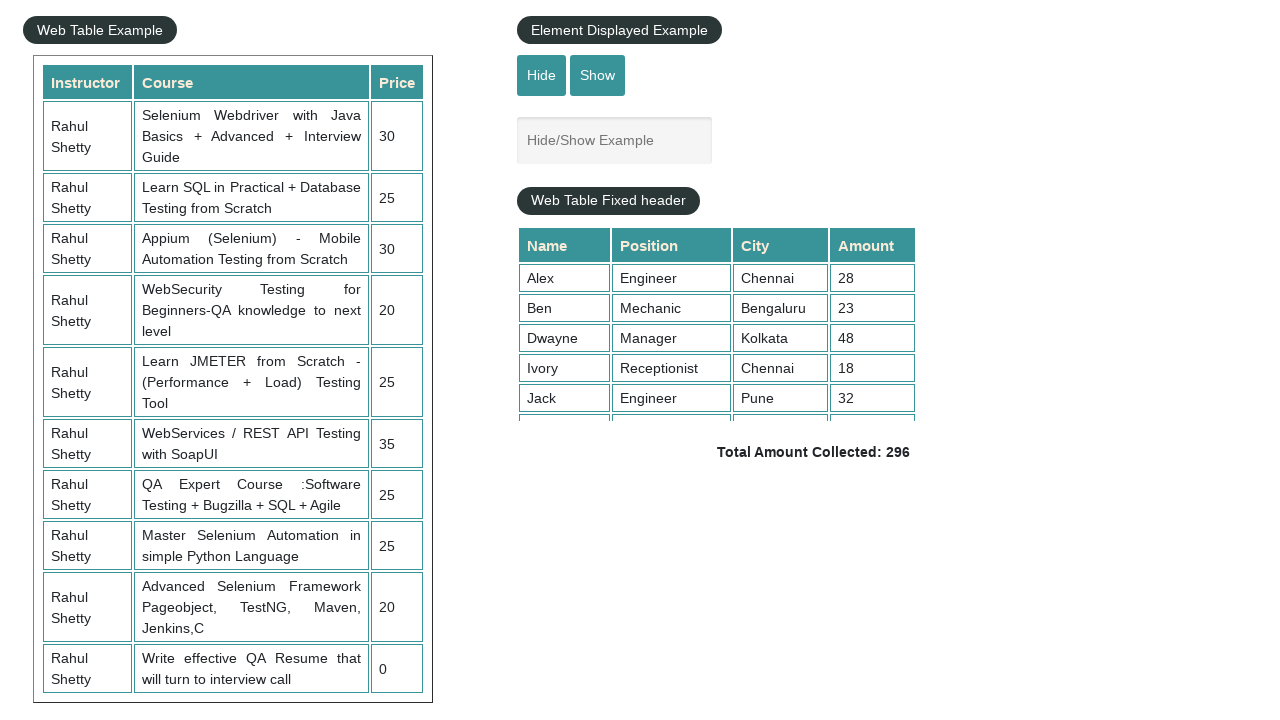

Located pricing table cells (3rd column)
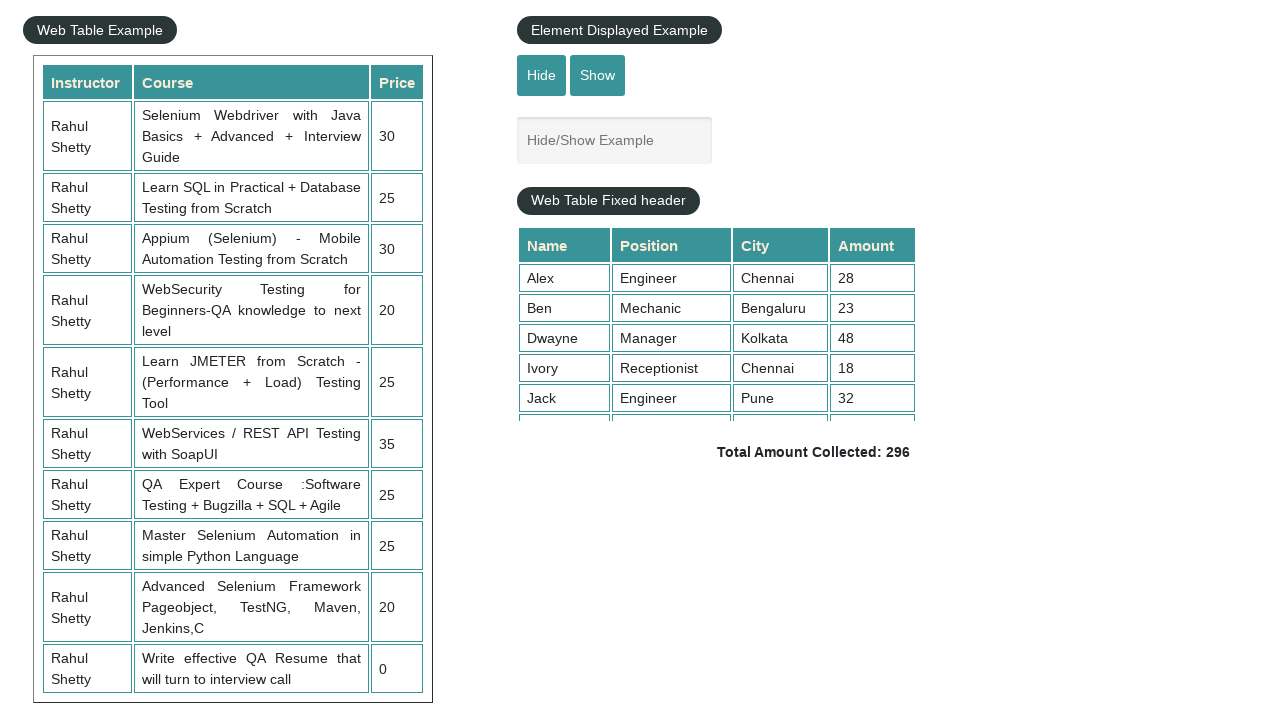

First pricing table cell is visible - scroll assignment test passed
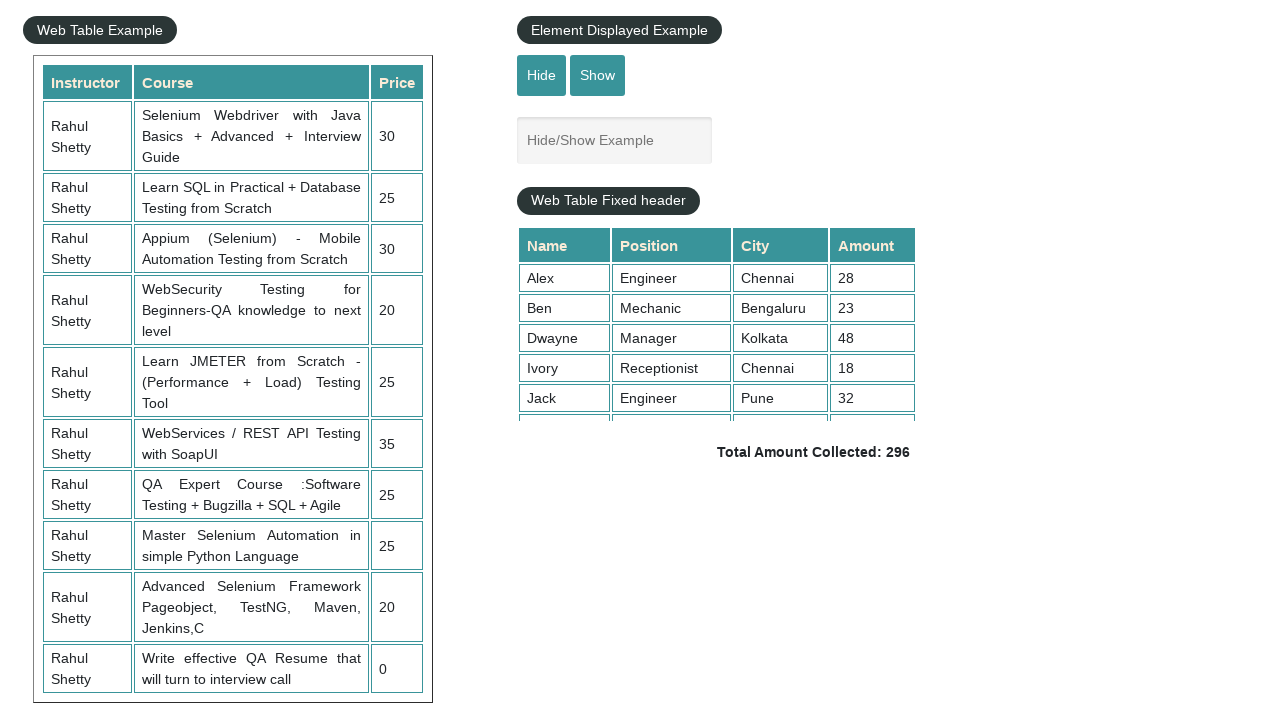

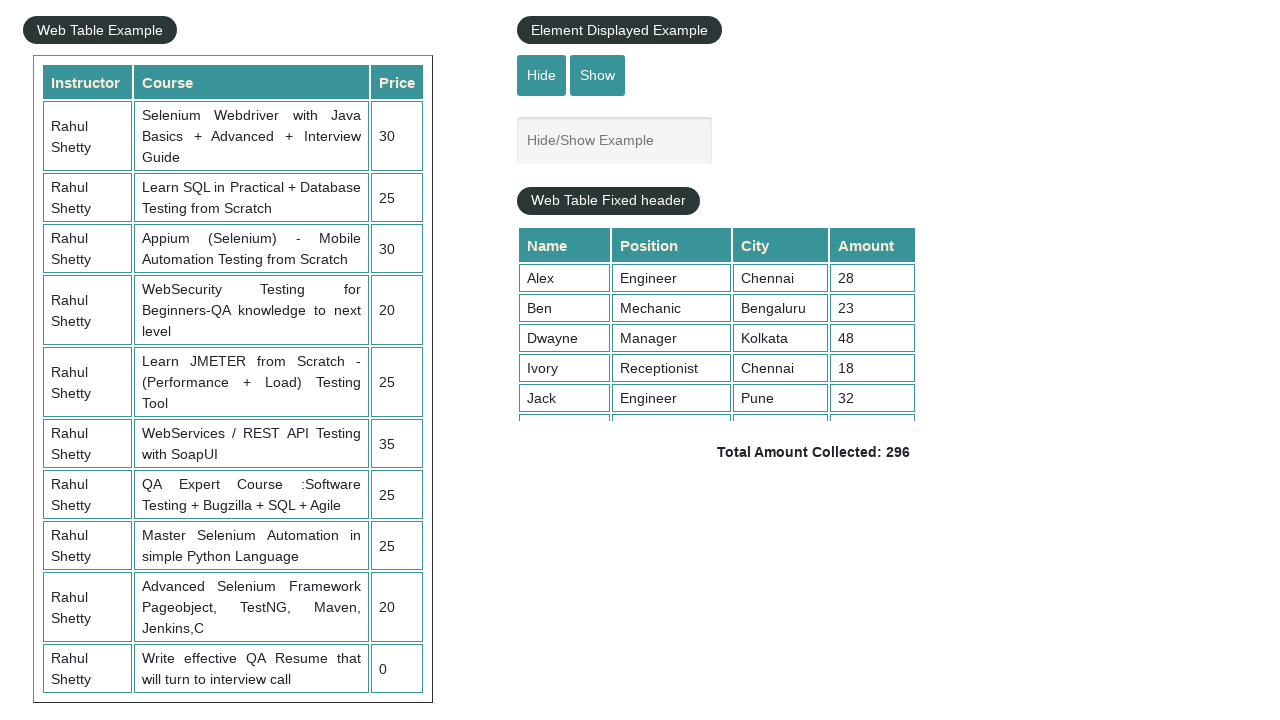